Navigates to the Python 2.7.12 download page and clicks on the Windows x86-64 MSI installer download link to initiate a file download.

Starting URL: https://www.python.org/downloads/release/python-2712/

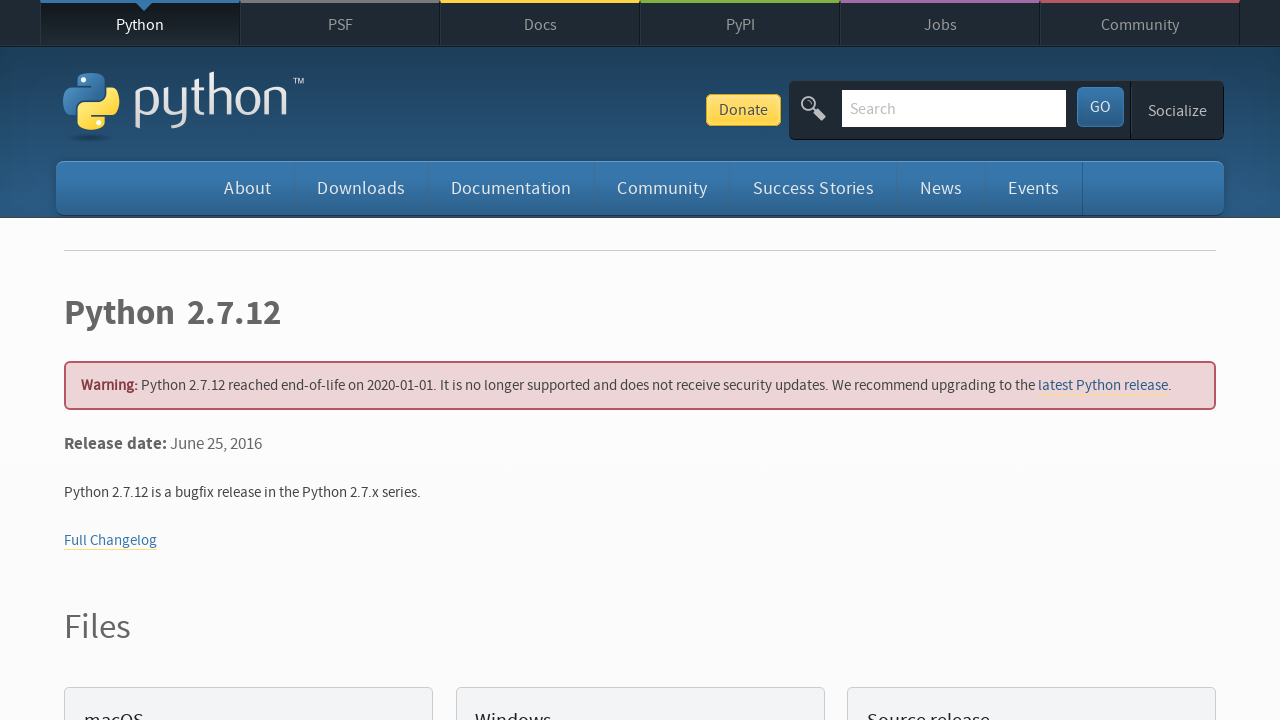

Clicked Windows x86-64 MSI installer download link at (162, 360) on a:has-text('Windows x86-64 MSI installer')
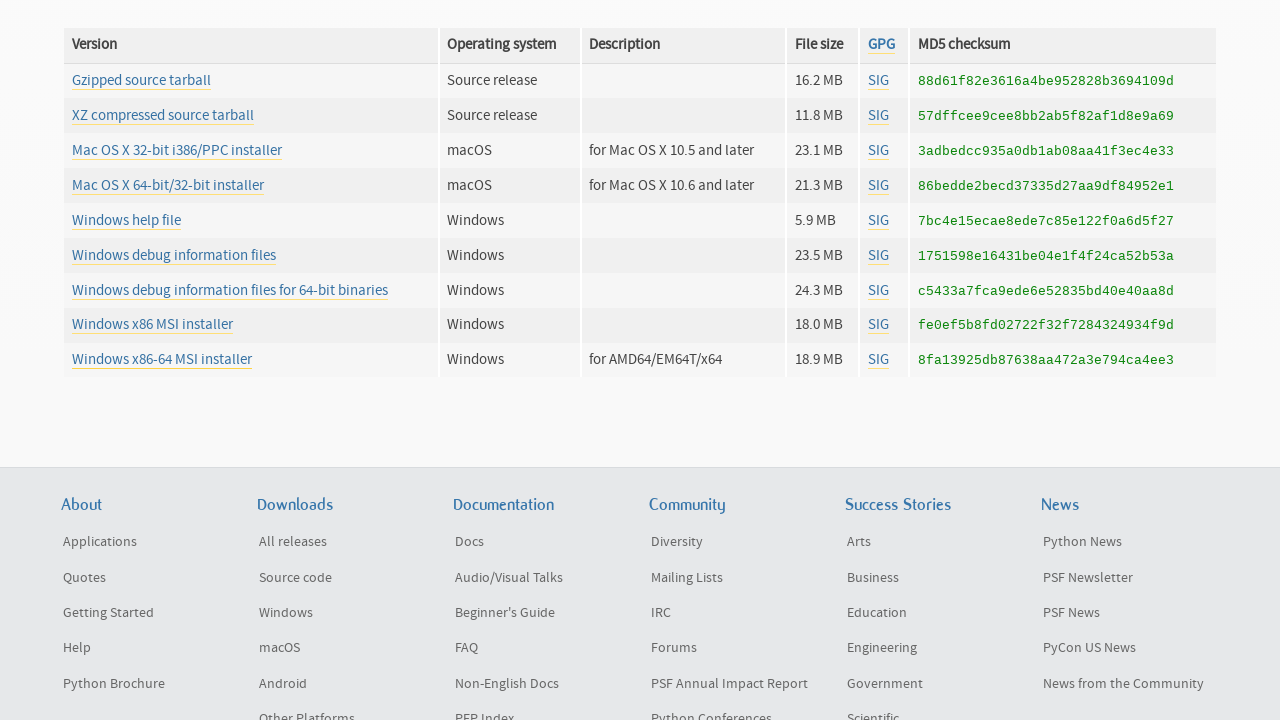

Waited 3 seconds for download to initiate
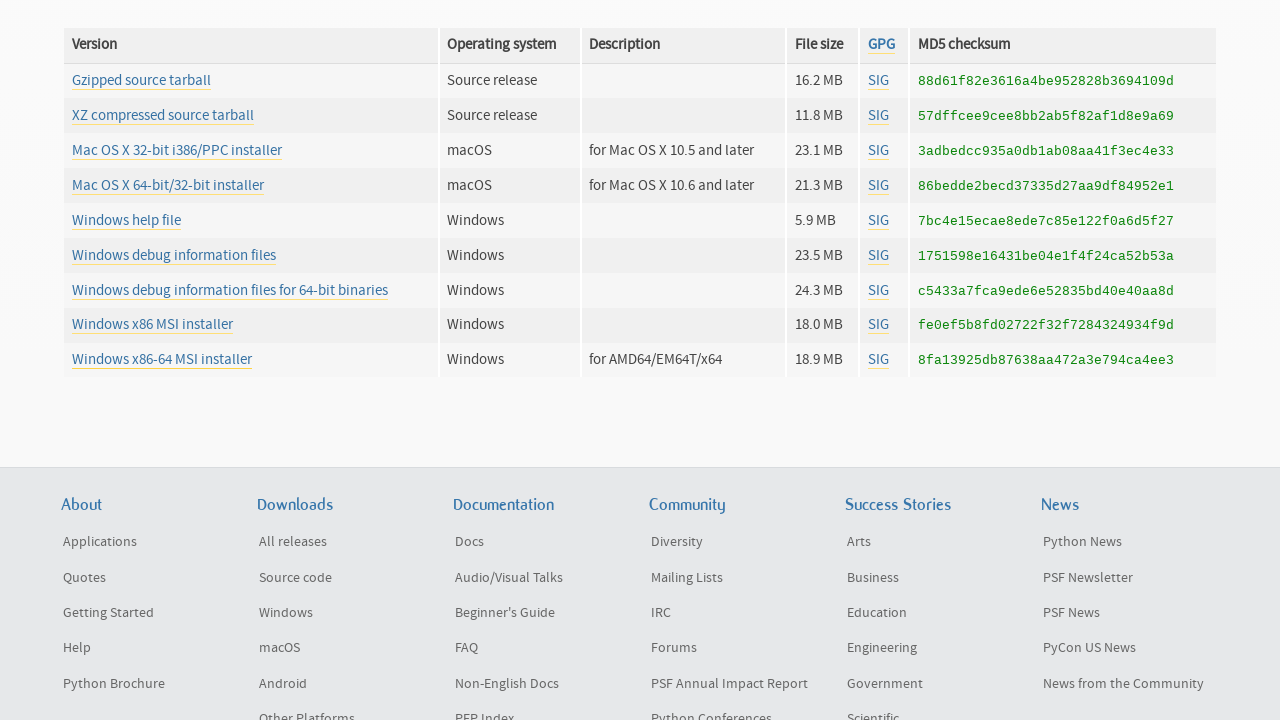

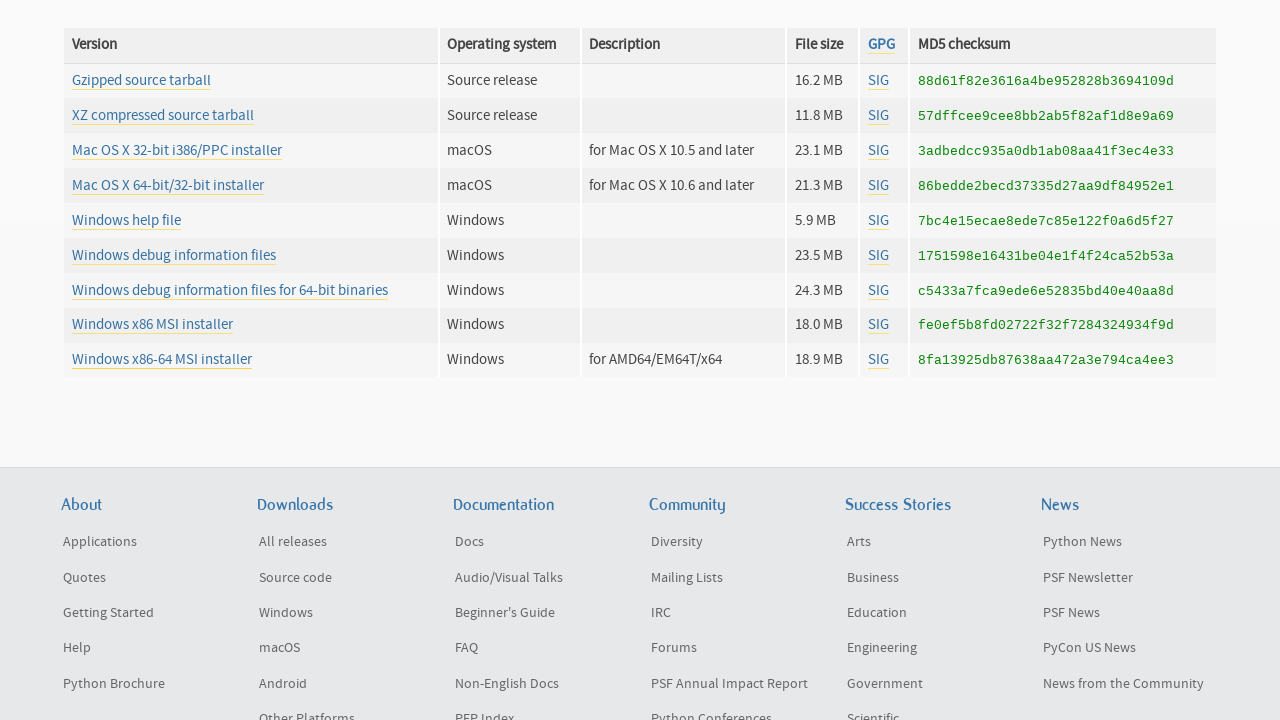